Tests scrolling to the bottom and top of the page using END and HOME keys

Starting URL: https://www.techproeducation.com/

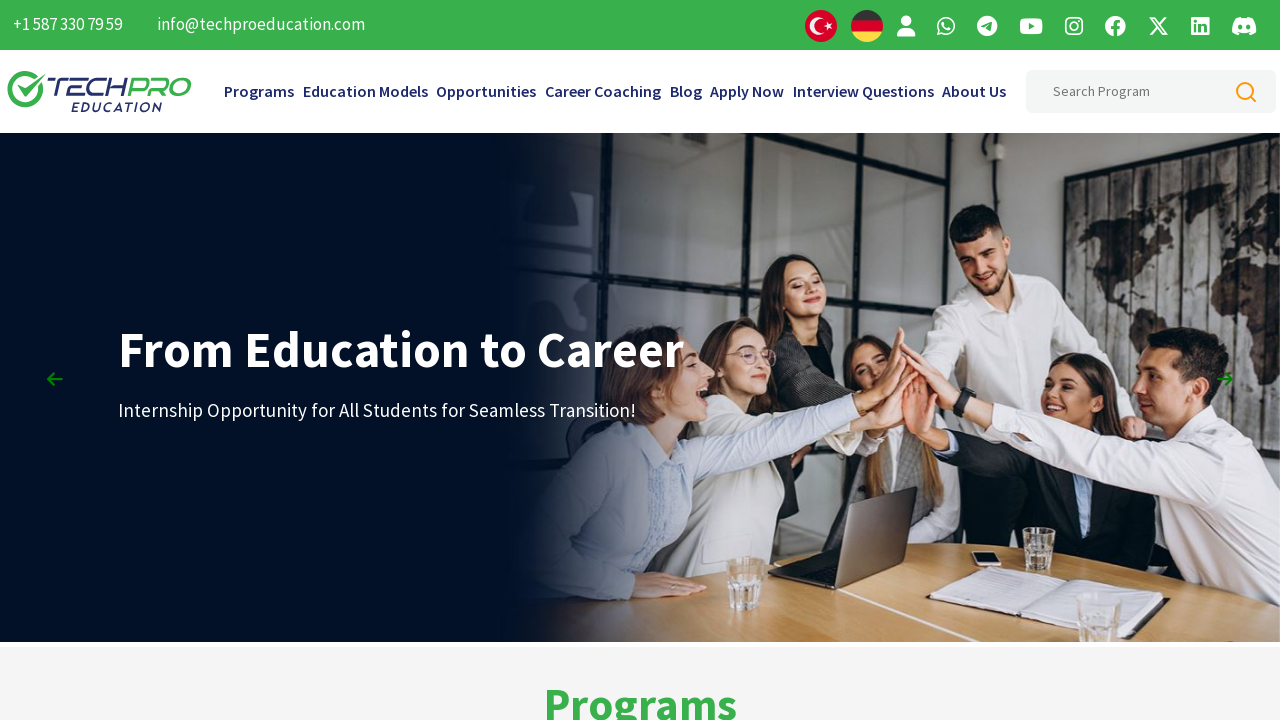

Waited 2 seconds for page to fully load
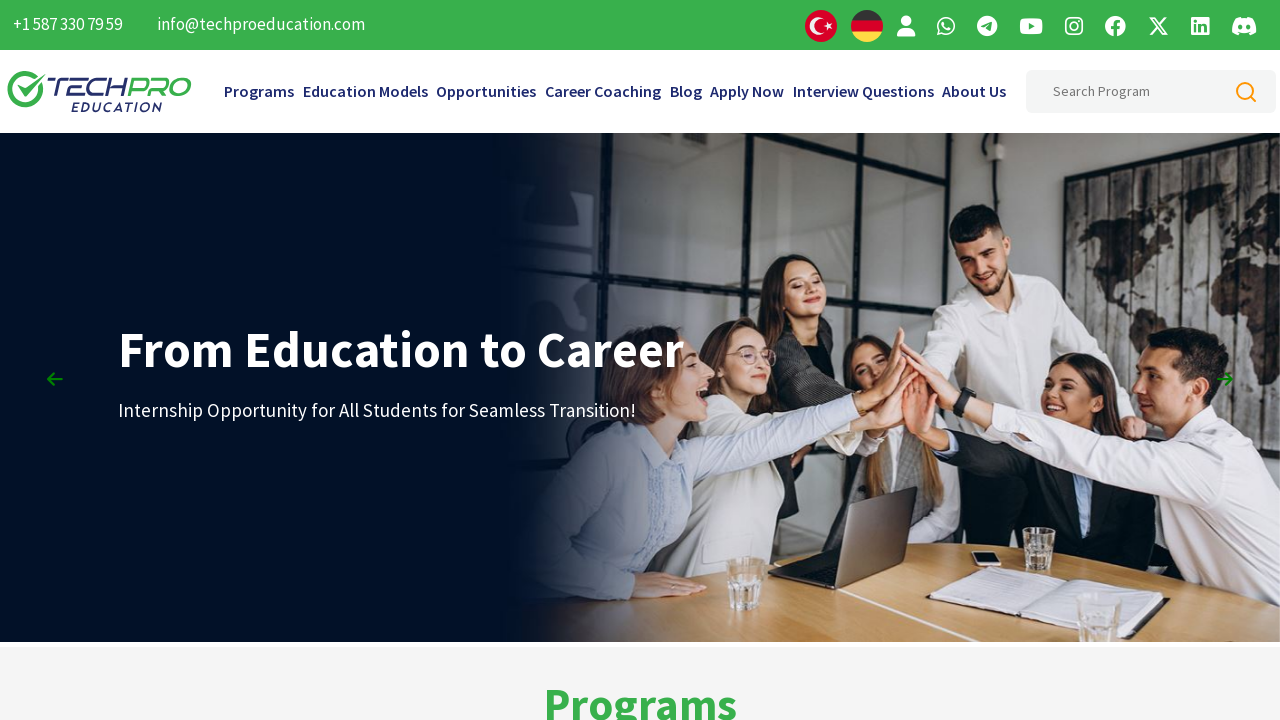

Pressed END key to scroll to bottom of page
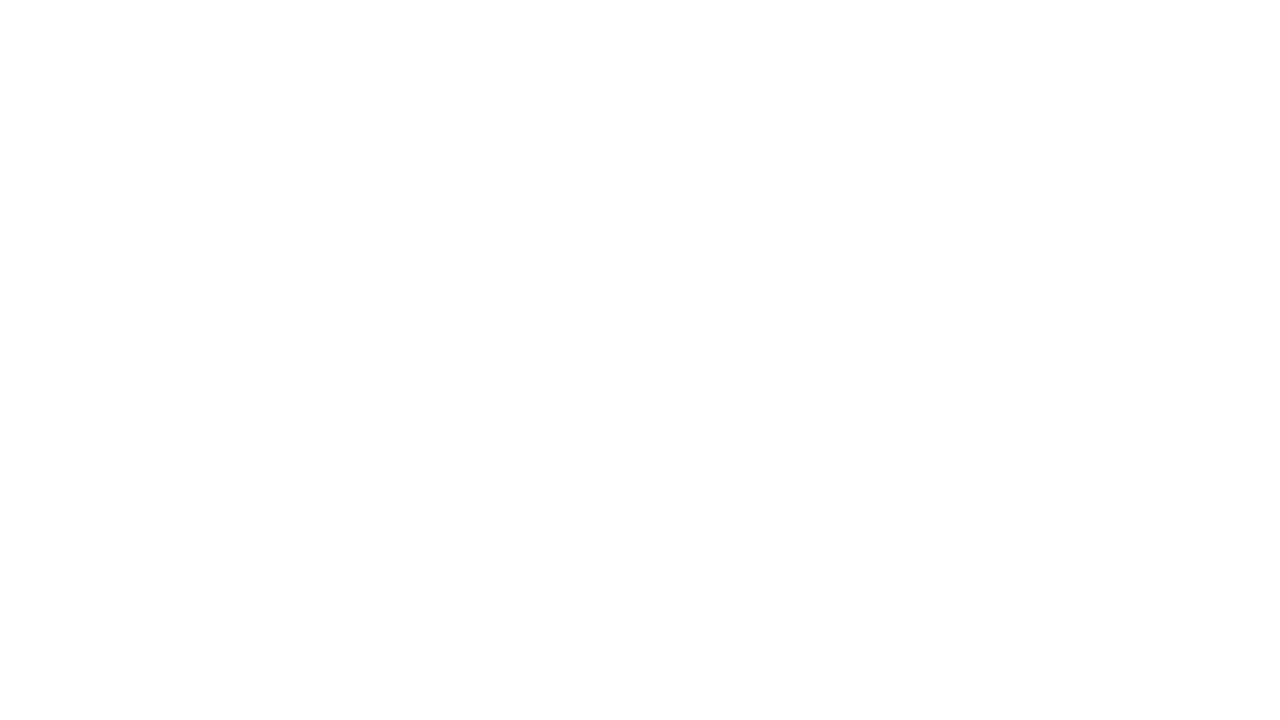

Waited 2 seconds at bottom of page
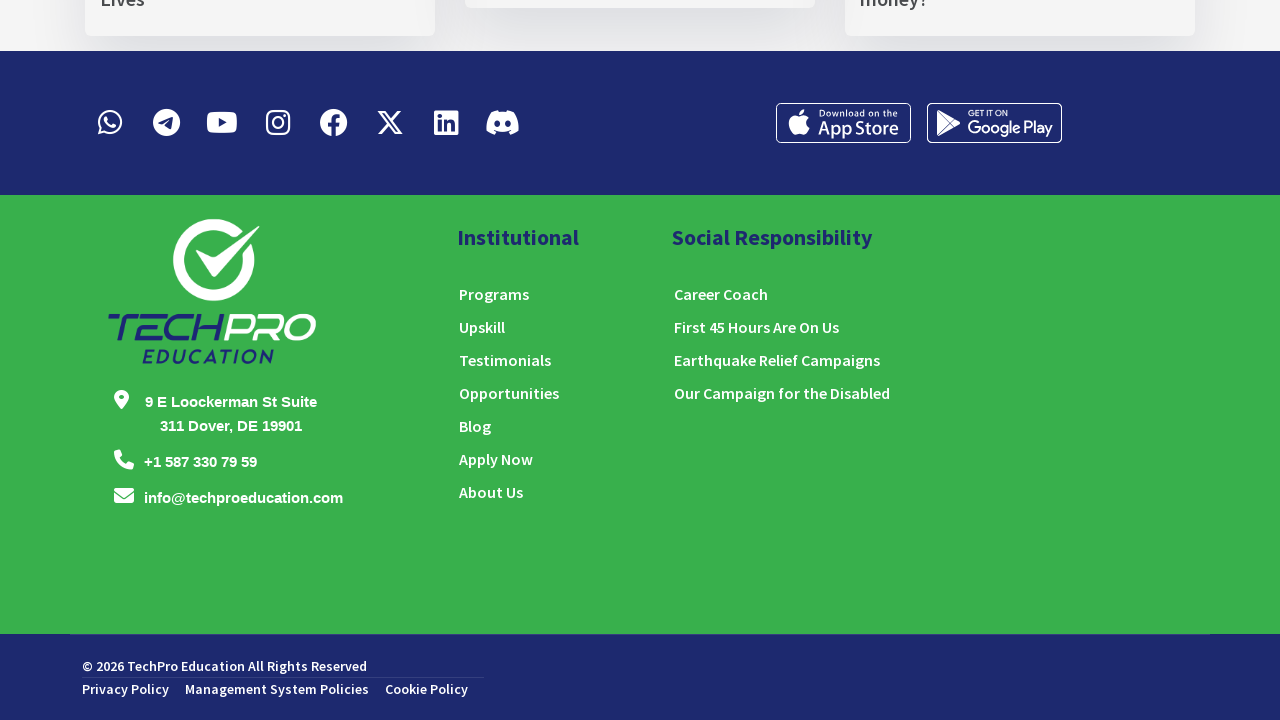

Pressed HOME key to scroll to top of page
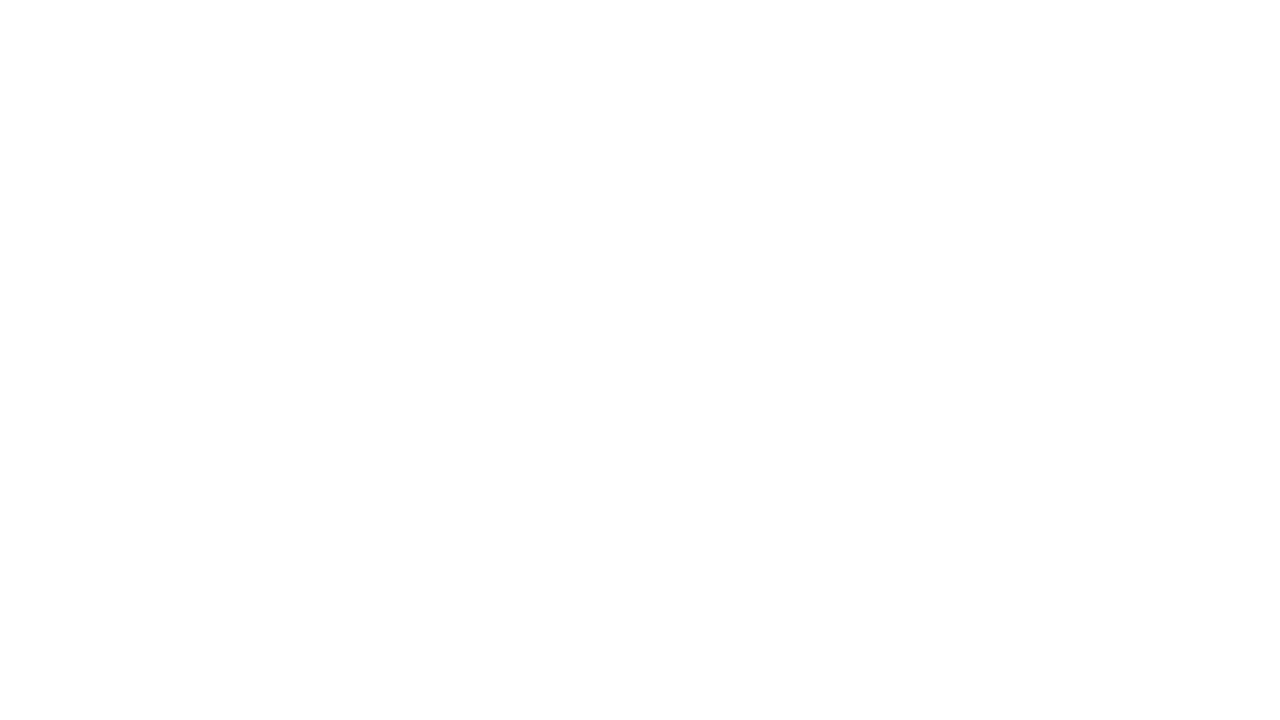

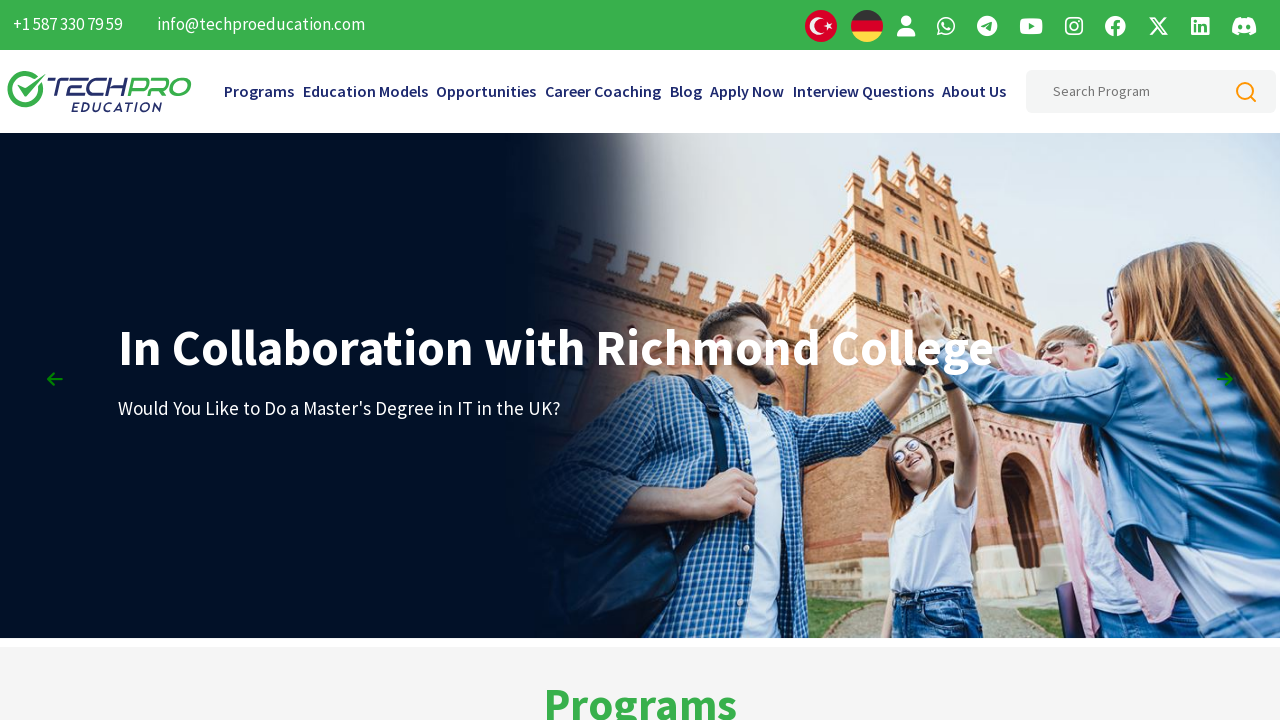